Tests form interactions by selecting a random checkbox, selecting from dropdown, entering text and triggering an alert

Starting URL: https://rahulshettyacademy.com/AutomationPractice/

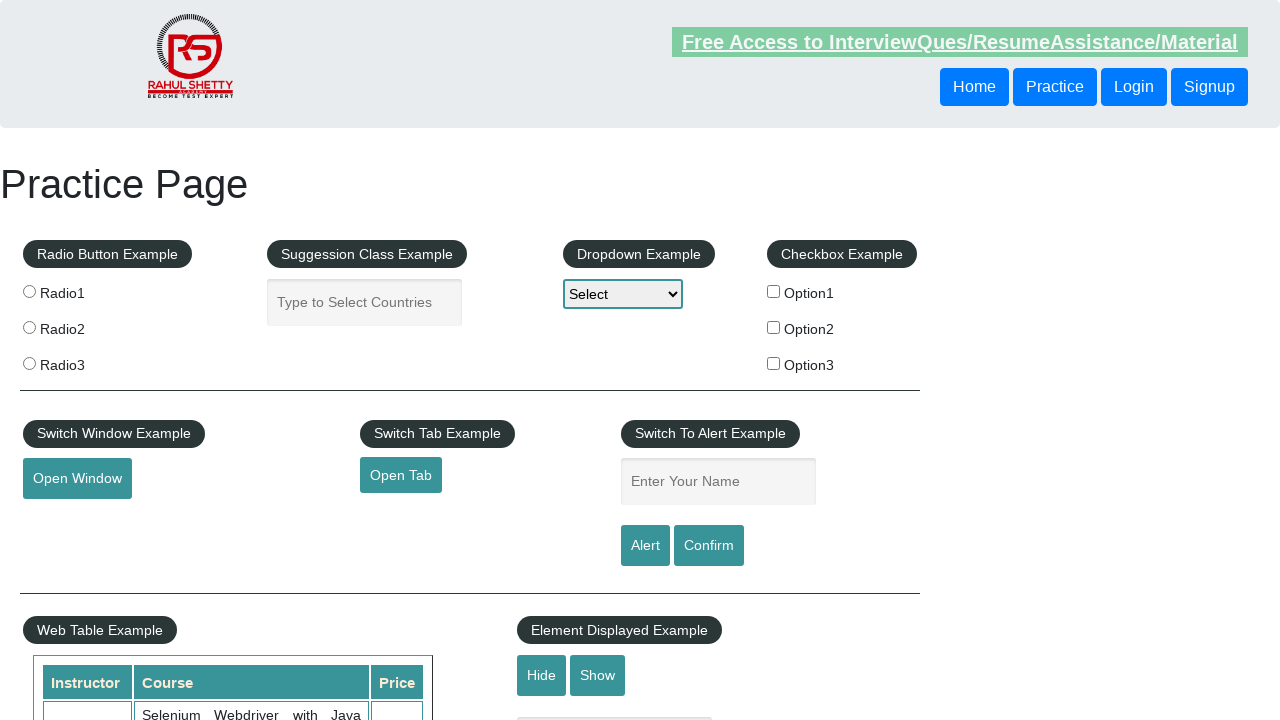

Navigated to AutomationPractice test page
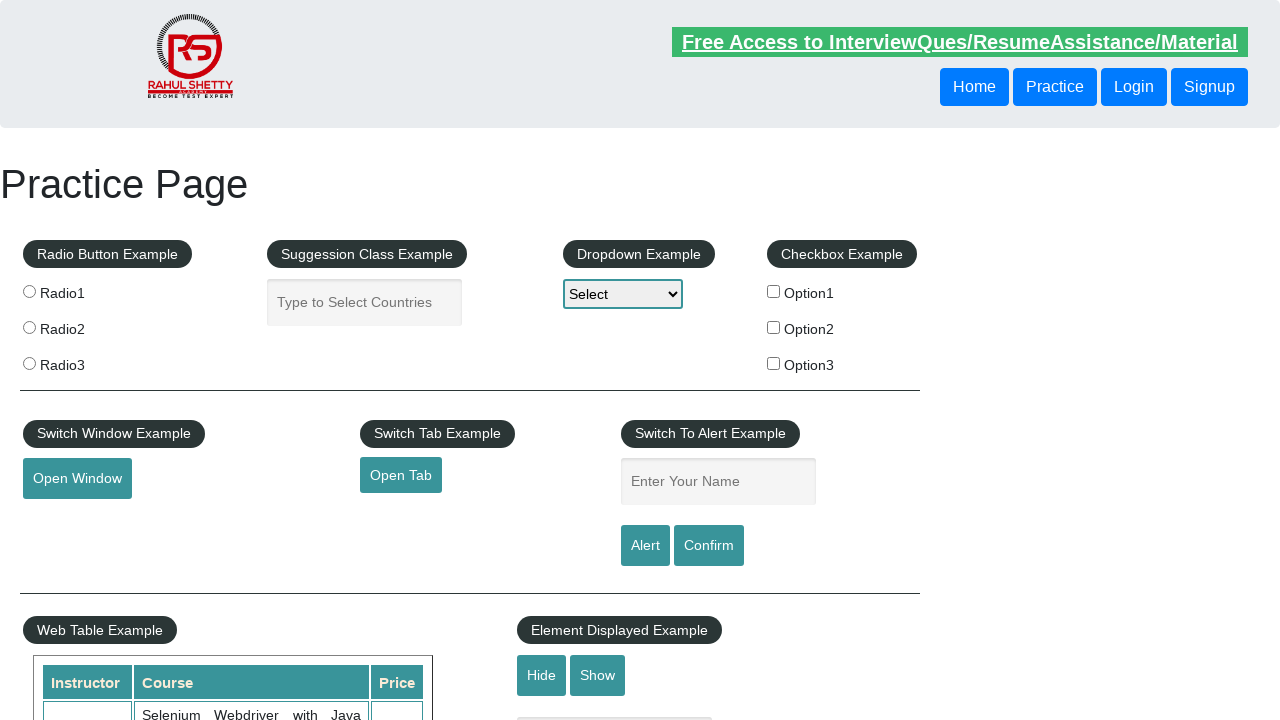

Retrieved all checkboxes from the page
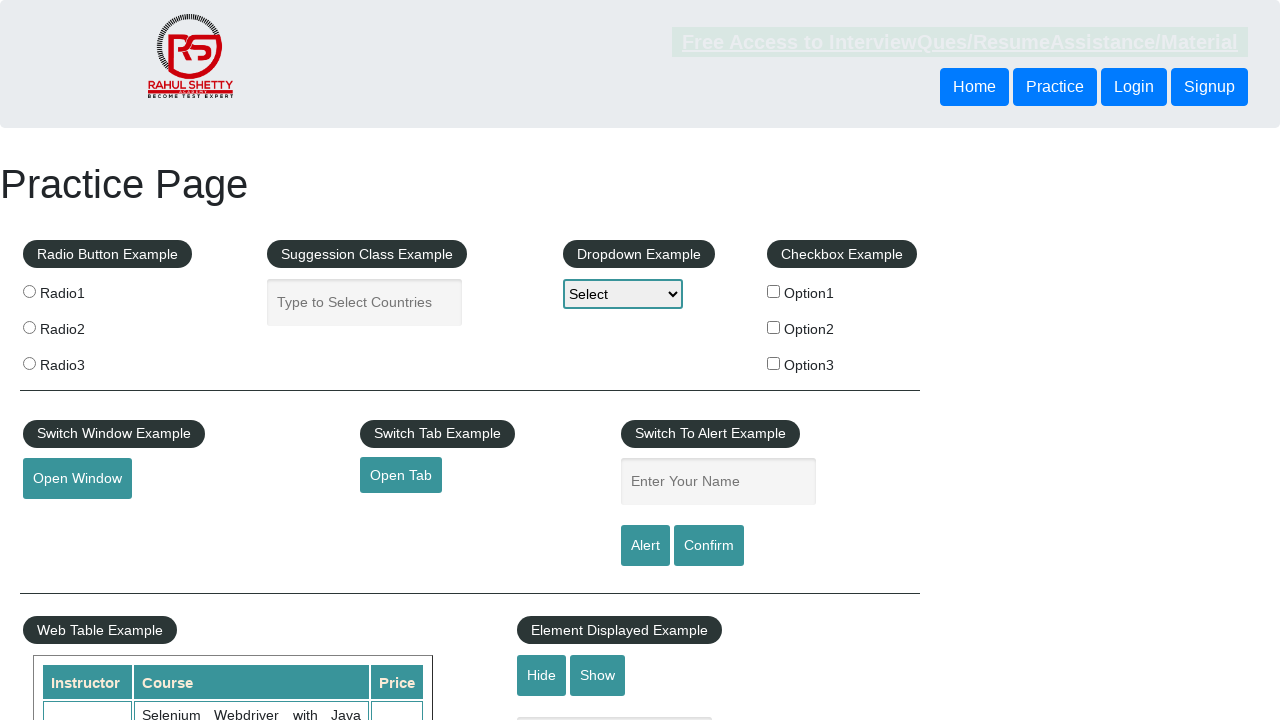

Selected and clicked random checkbox at index 0 at (774, 291) on div#checkbox-example input >> nth=0
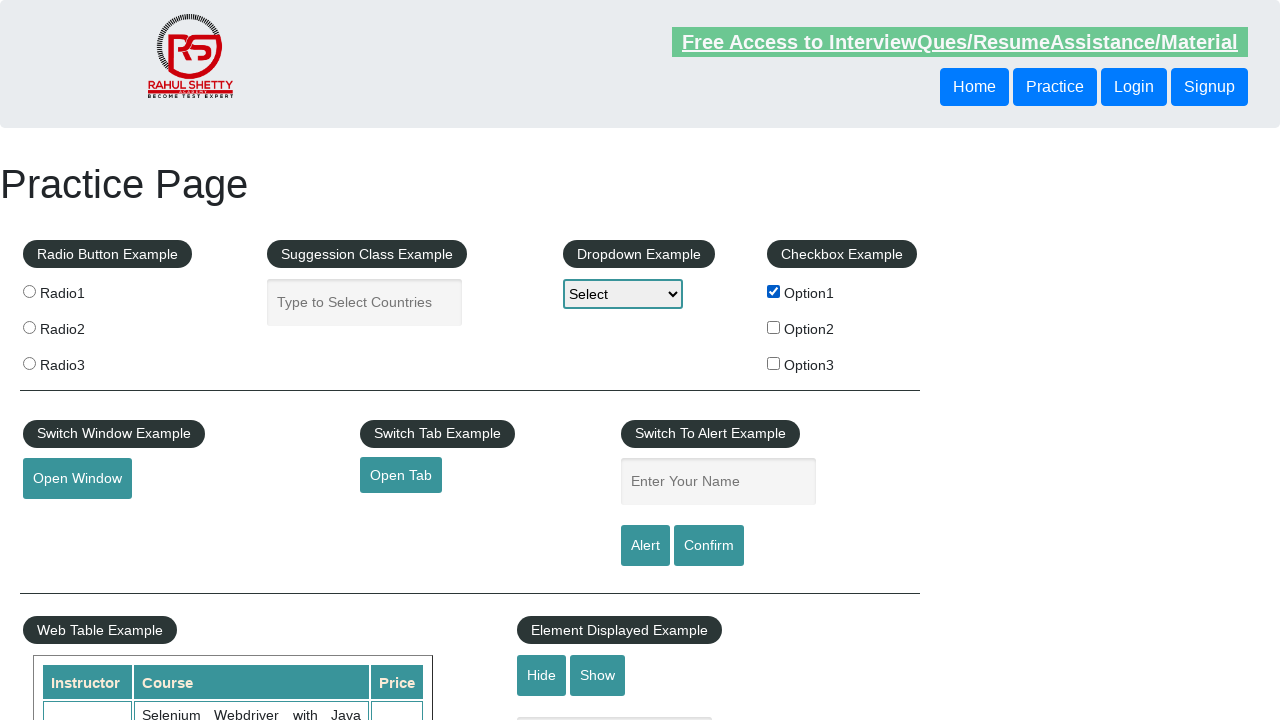

Retrieved checkbox label text: 'Option1'
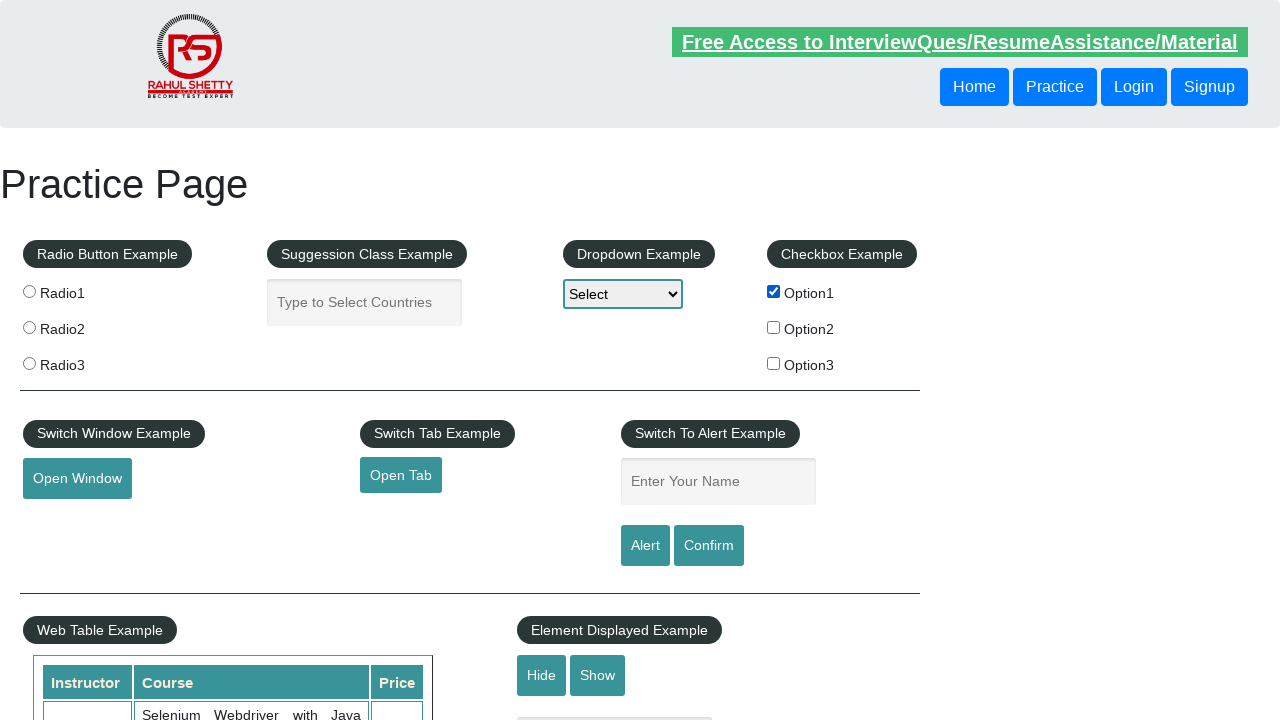

Selected 'Option1' from dropdown menu on #dropdown-class-example
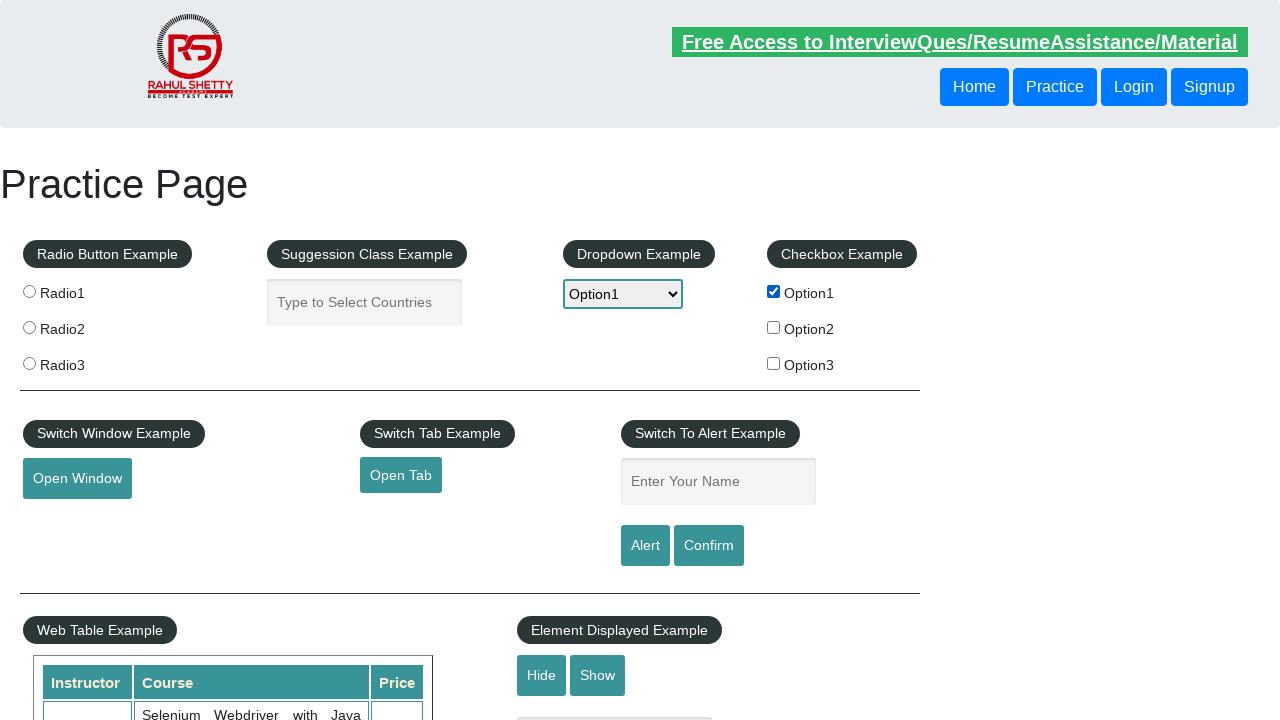

Entered 'Option1' into the name field on #name
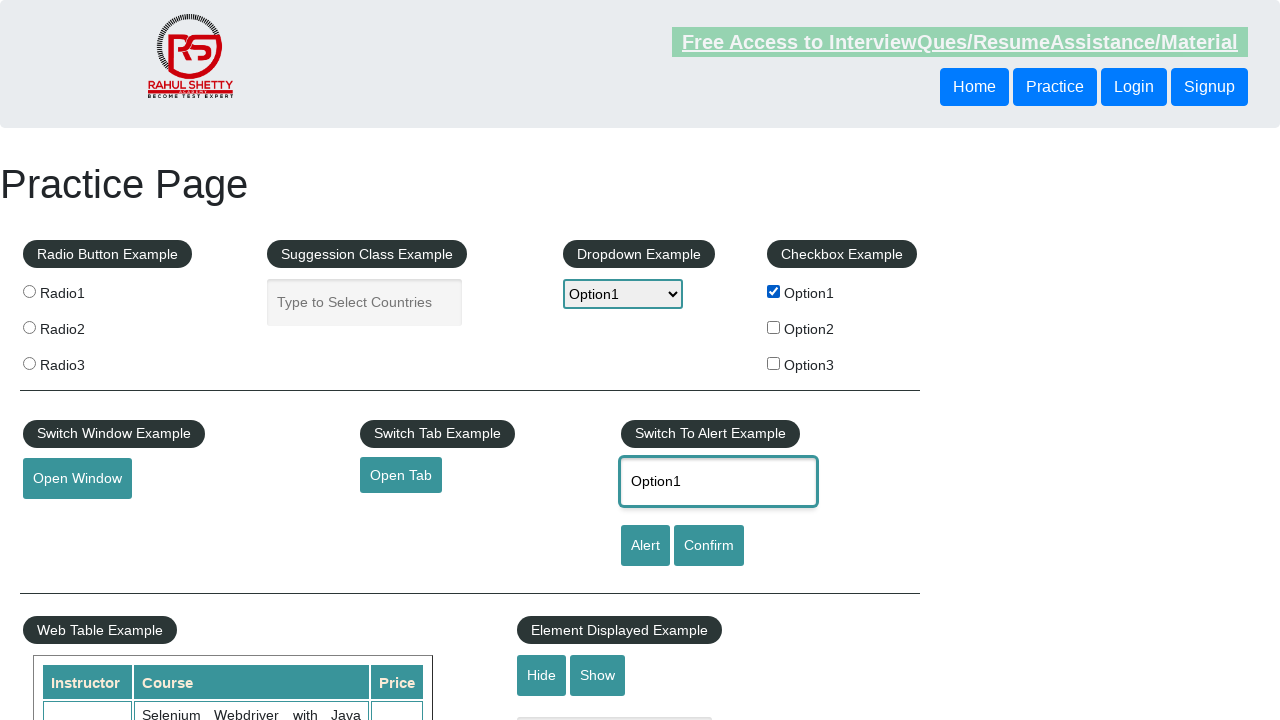

Set up dialog handler to accept alerts
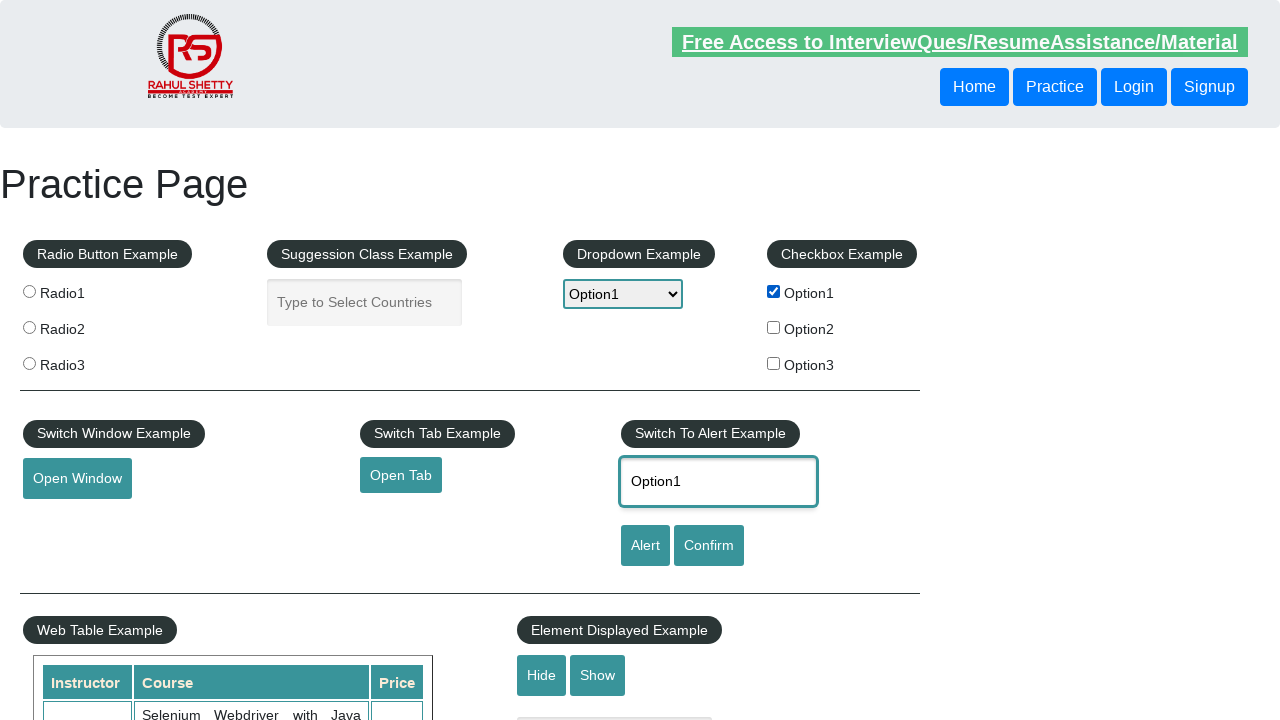

Clicked alert button and accepted the alert dialog at (645, 546) on #alertbtn
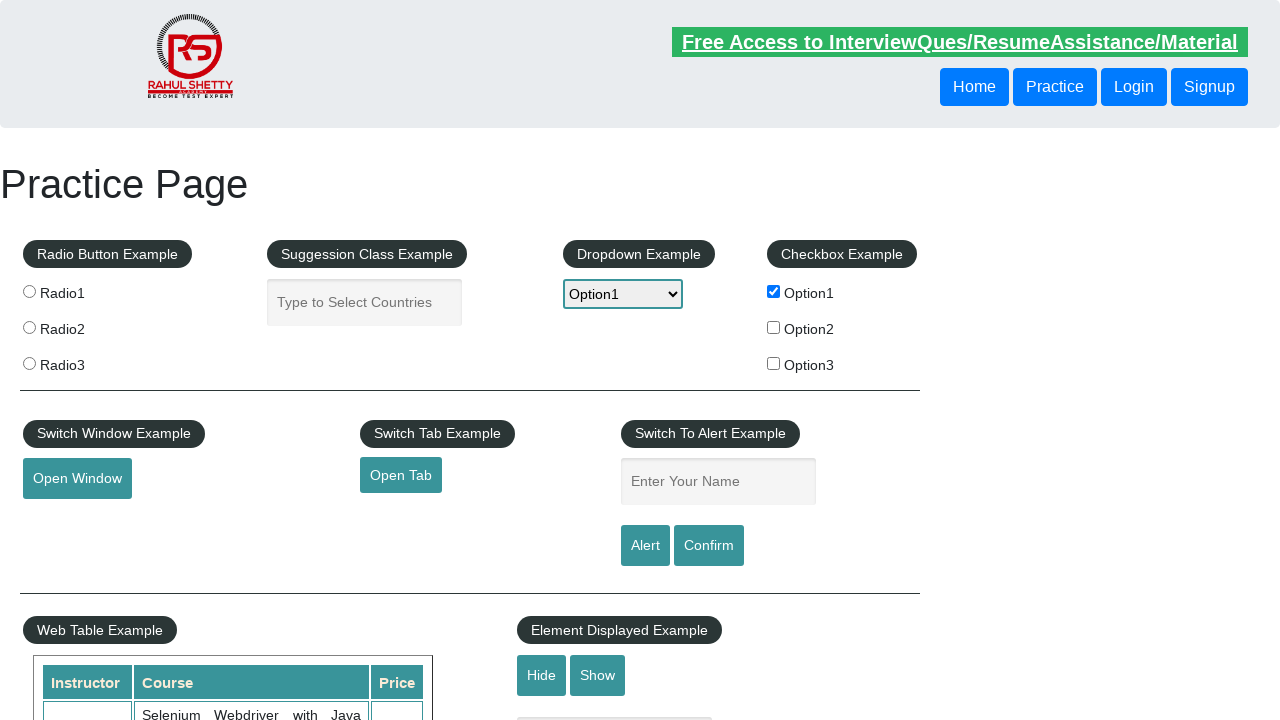

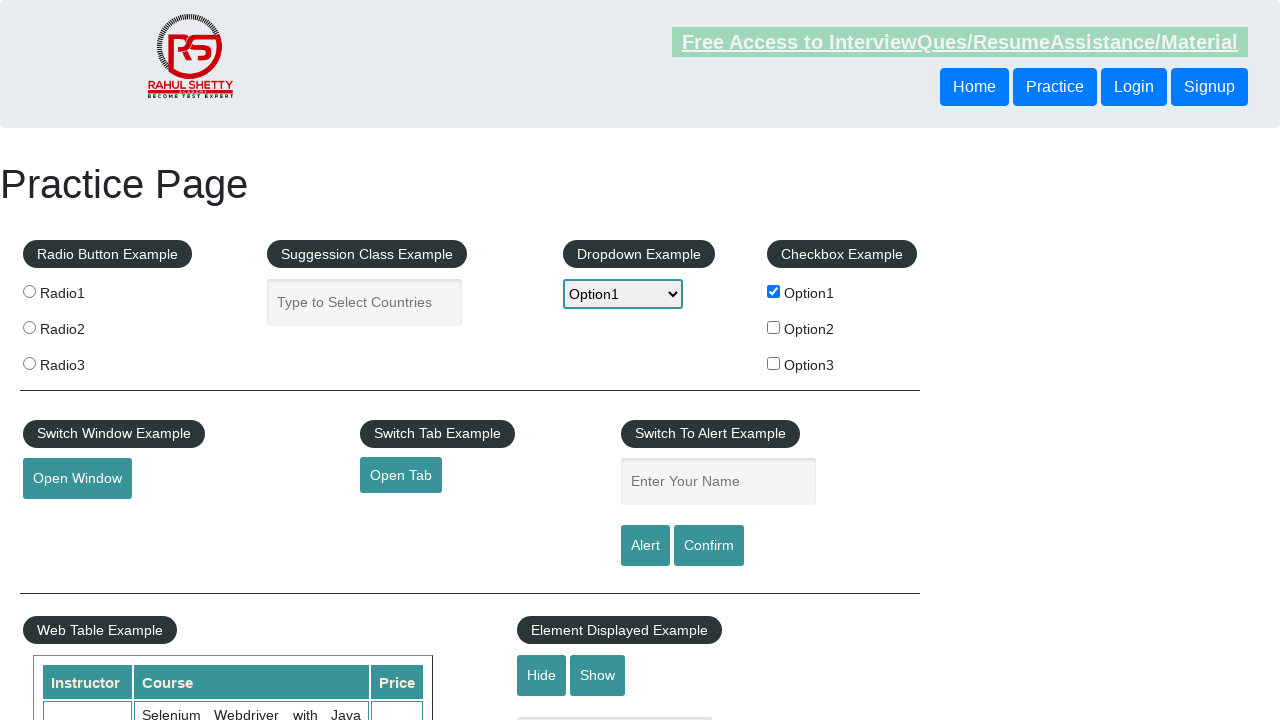